Tests dynamic loading page by clicking the start button and verifying that "Hello World!" text appears after the loading completes, with a short timeout.

Starting URL: https://automationfc.github.io/dynamic-loading/

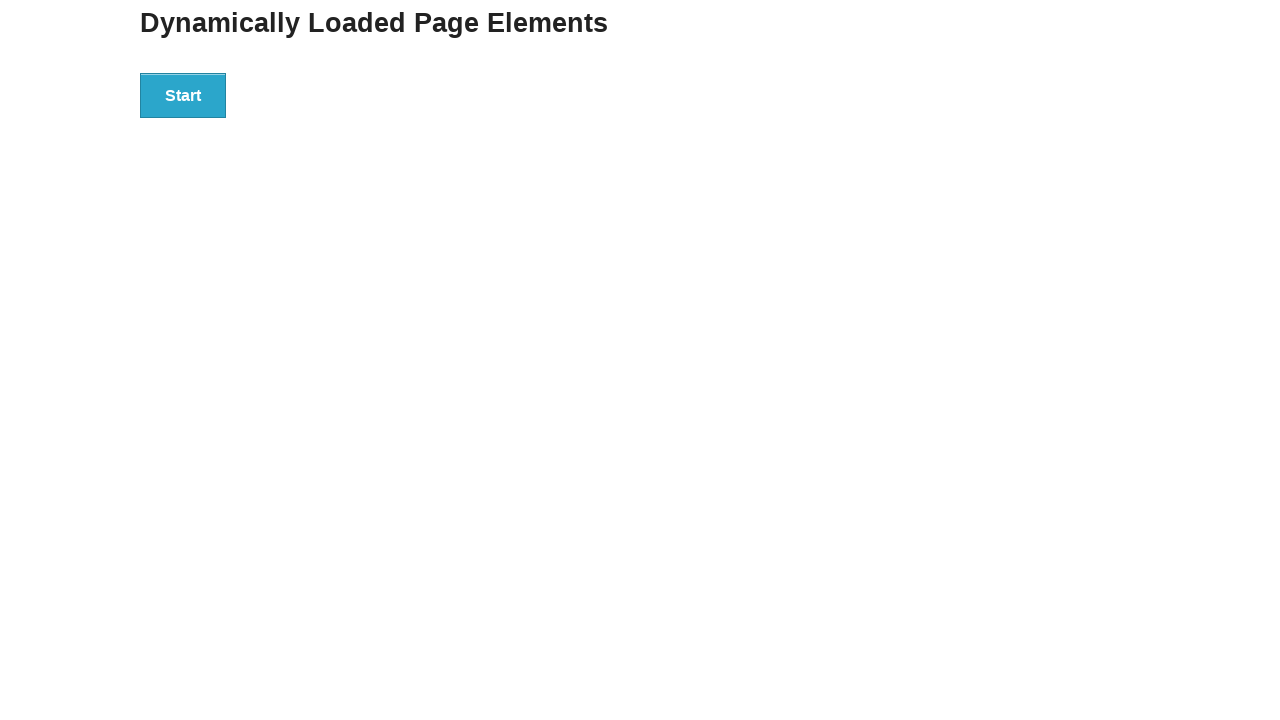

Clicked the start button to trigger dynamic loading at (183, 95) on div#start > button
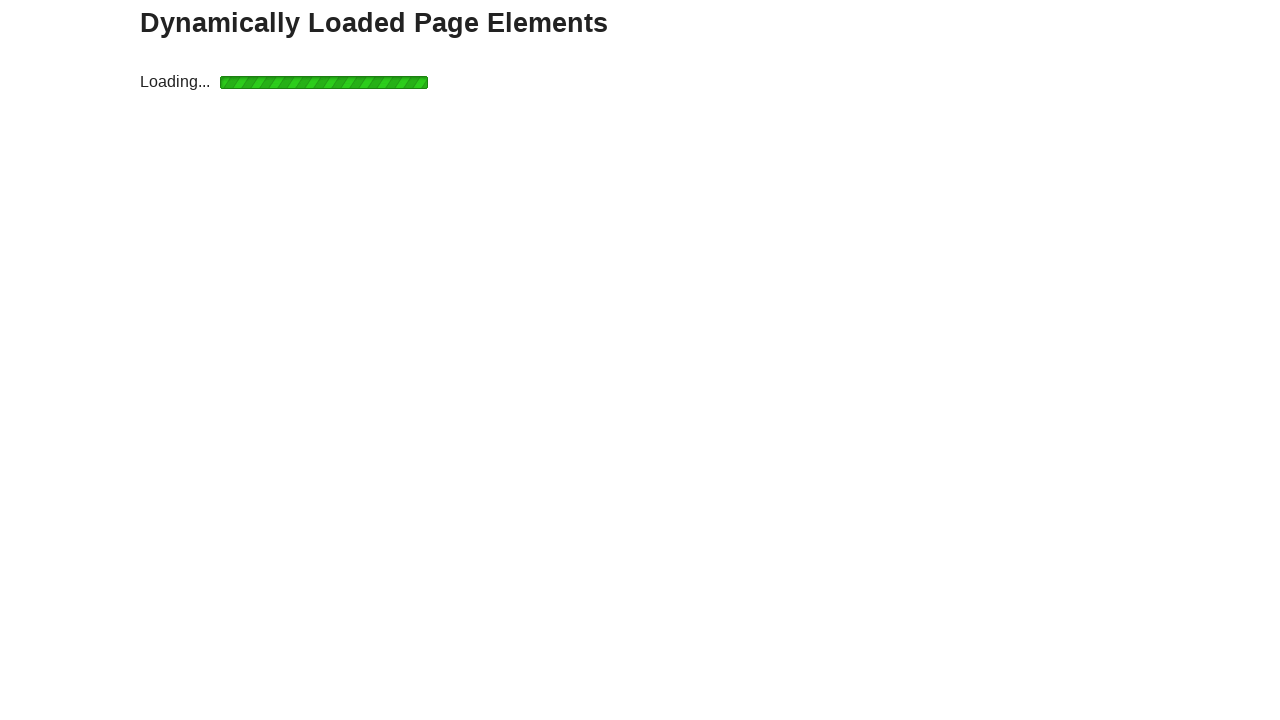

Waited for finish text to appear after loading completes
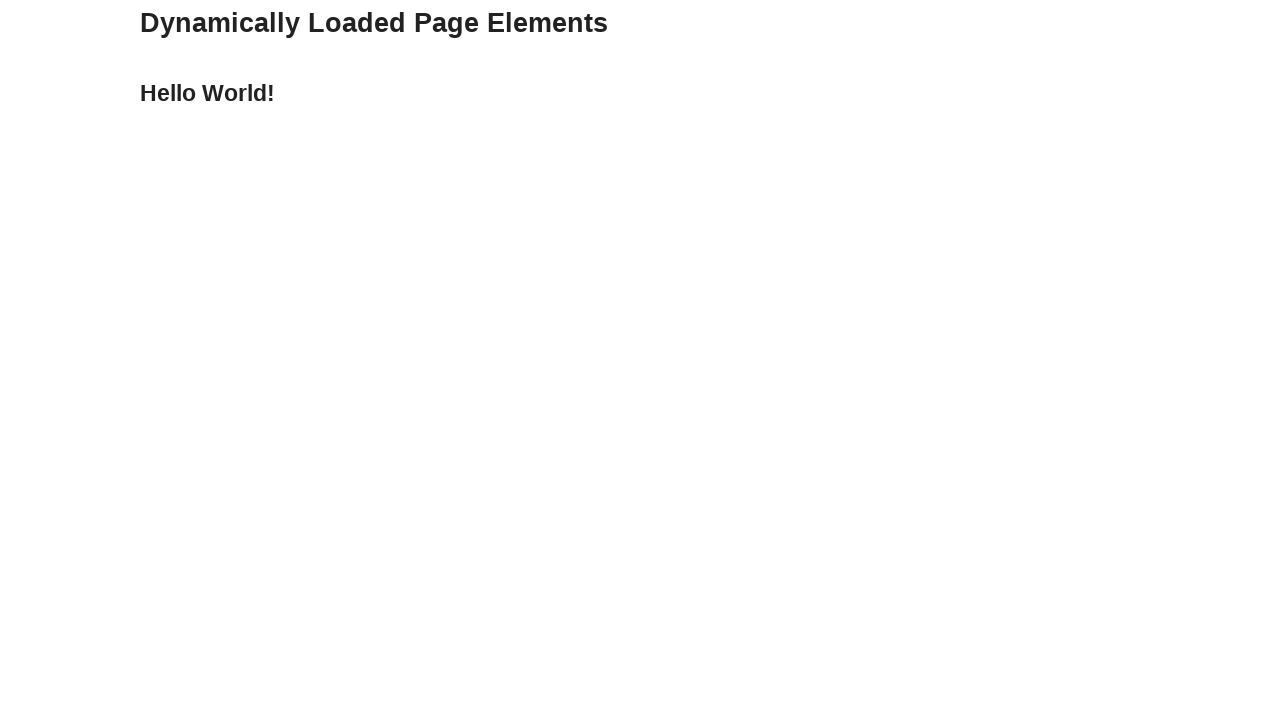

Retrieved finish text content
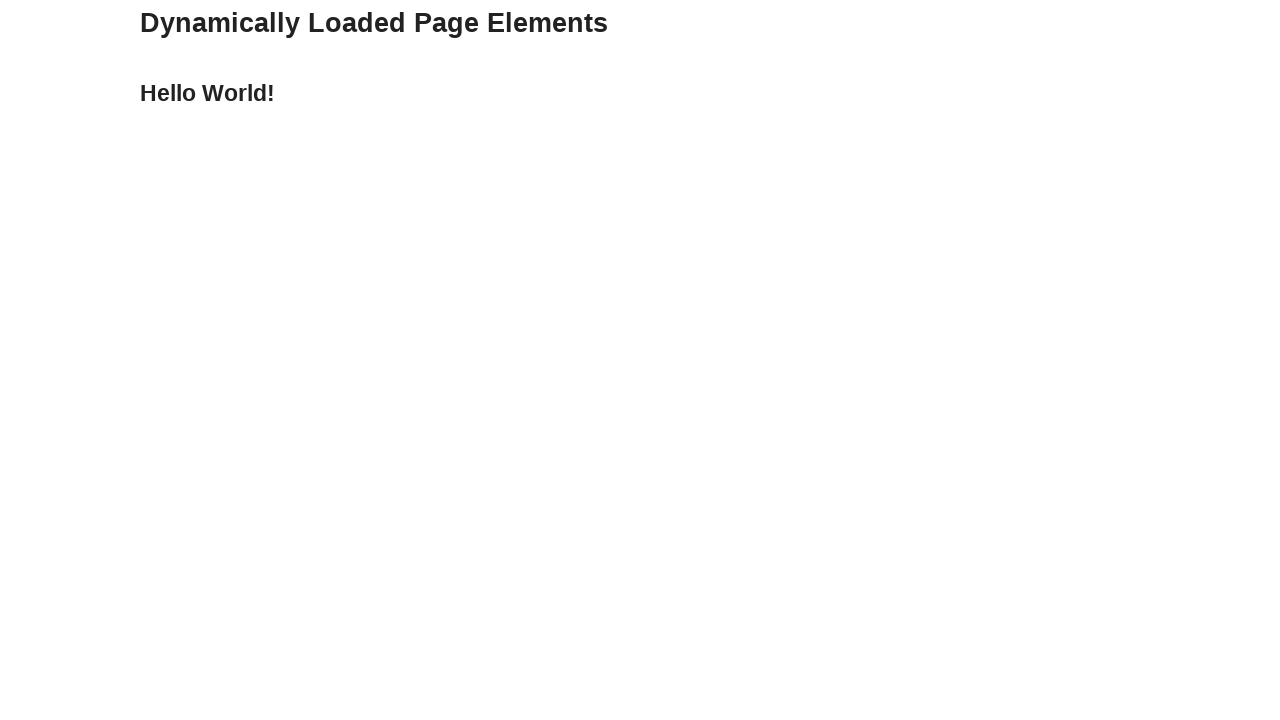

Verified that finish text equals 'Hello World!'
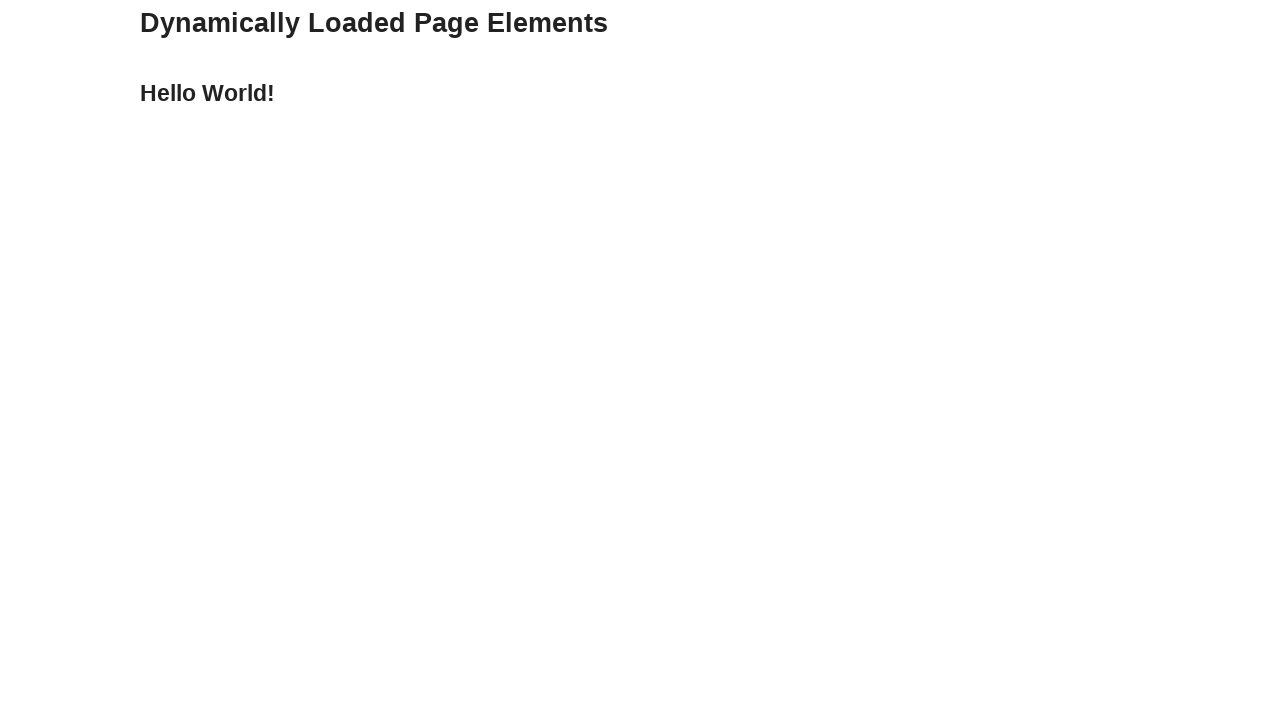

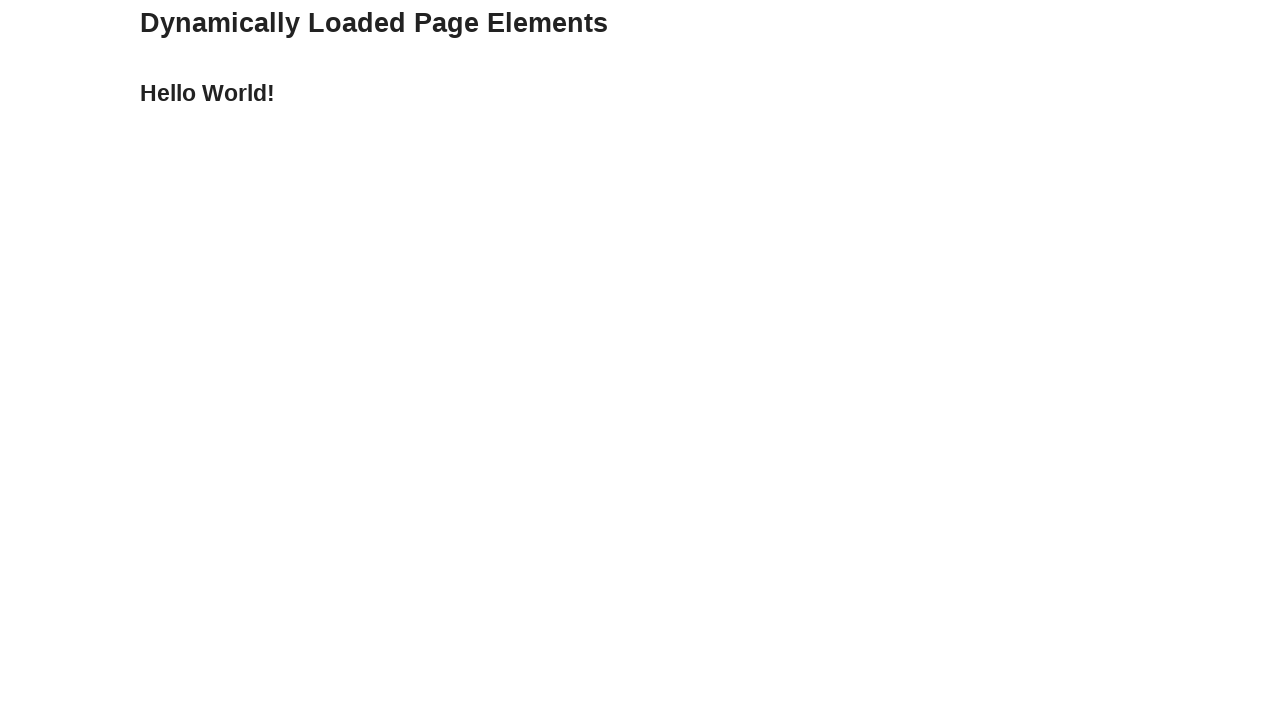